Tests clicking a download/action button on a Guru99 automation testing interview questions page

Starting URL: https://www.guru99.com/automation-testing-interview-questions.html

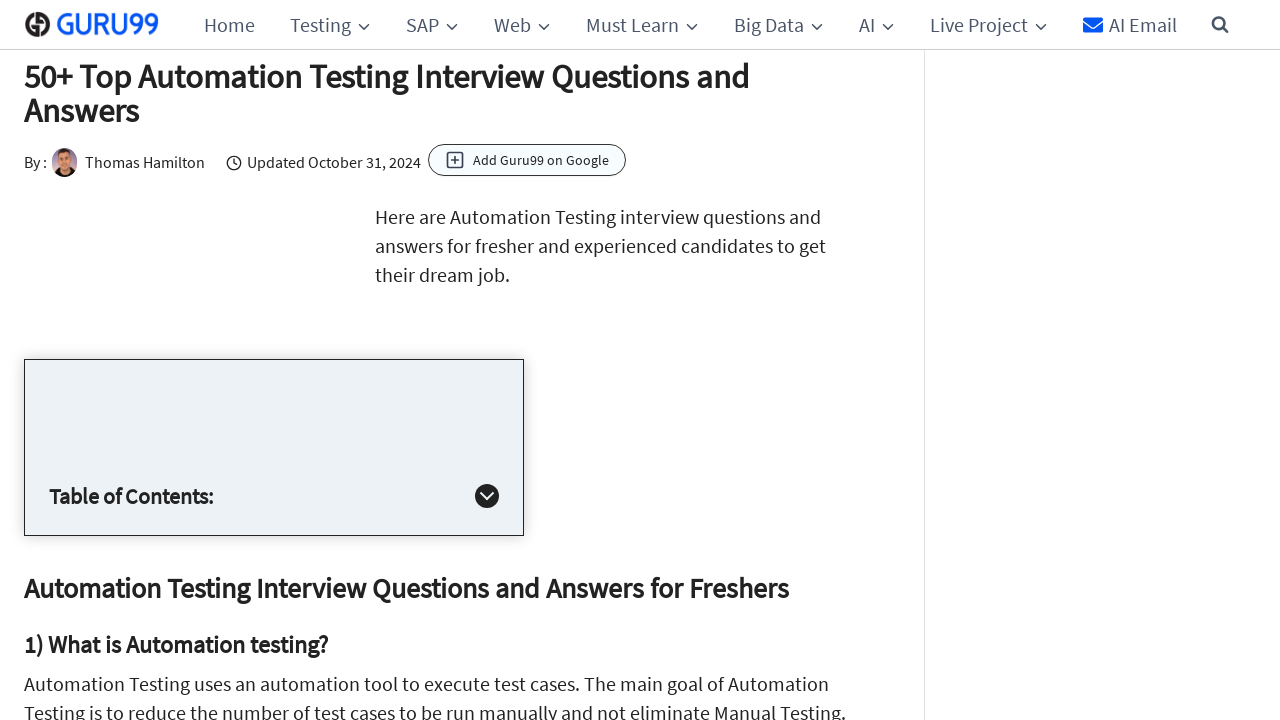

Clicked download/action button on Guru99 automation testing interview questions page at (439, 360) on a.button
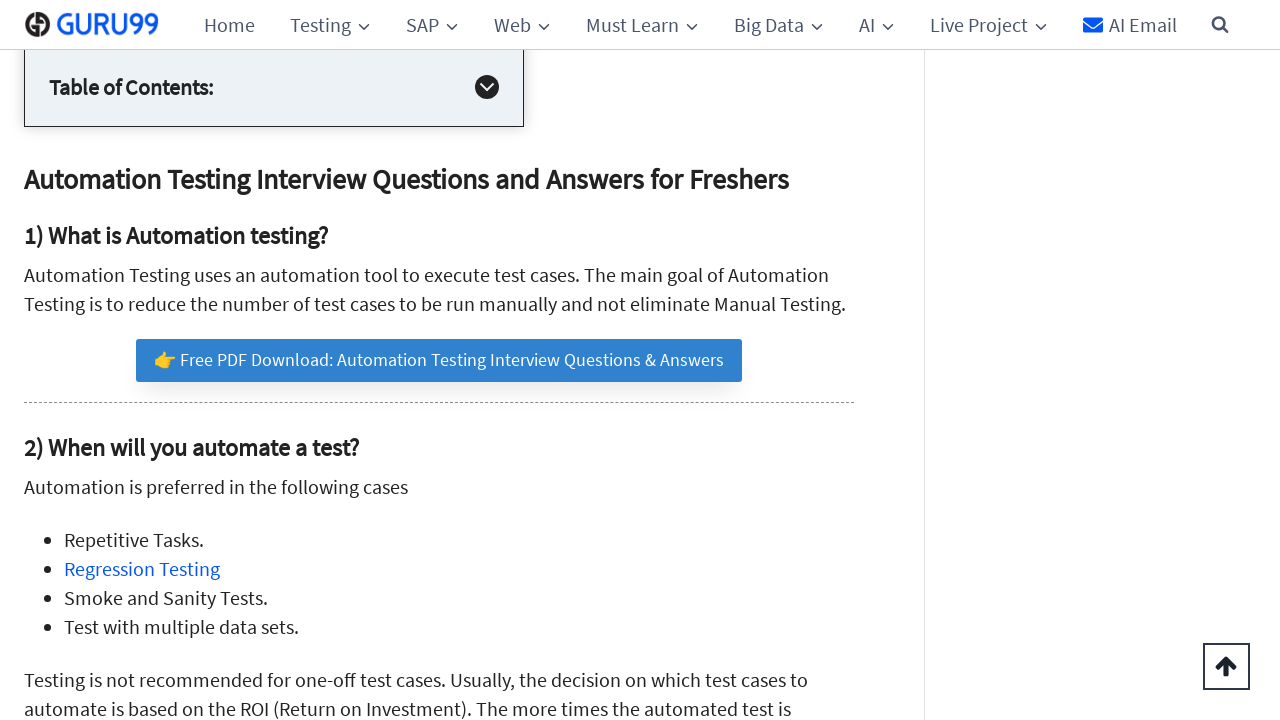

Waited 2 seconds for action to complete
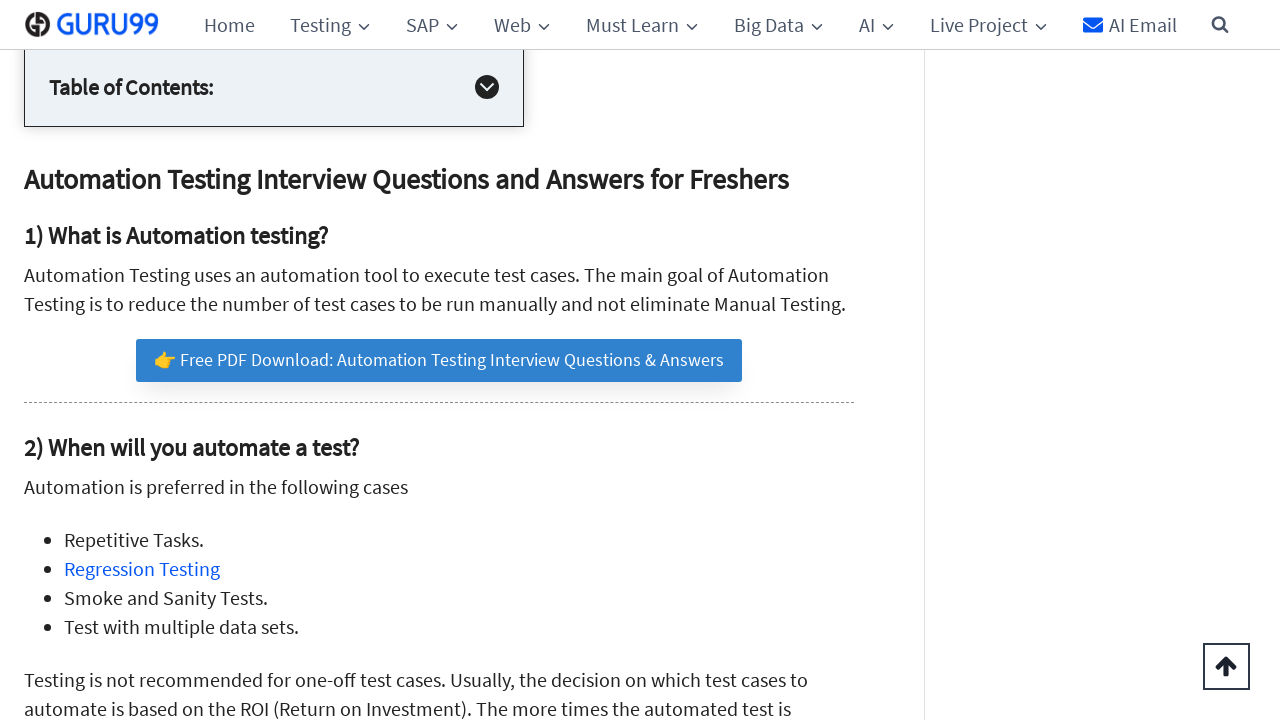

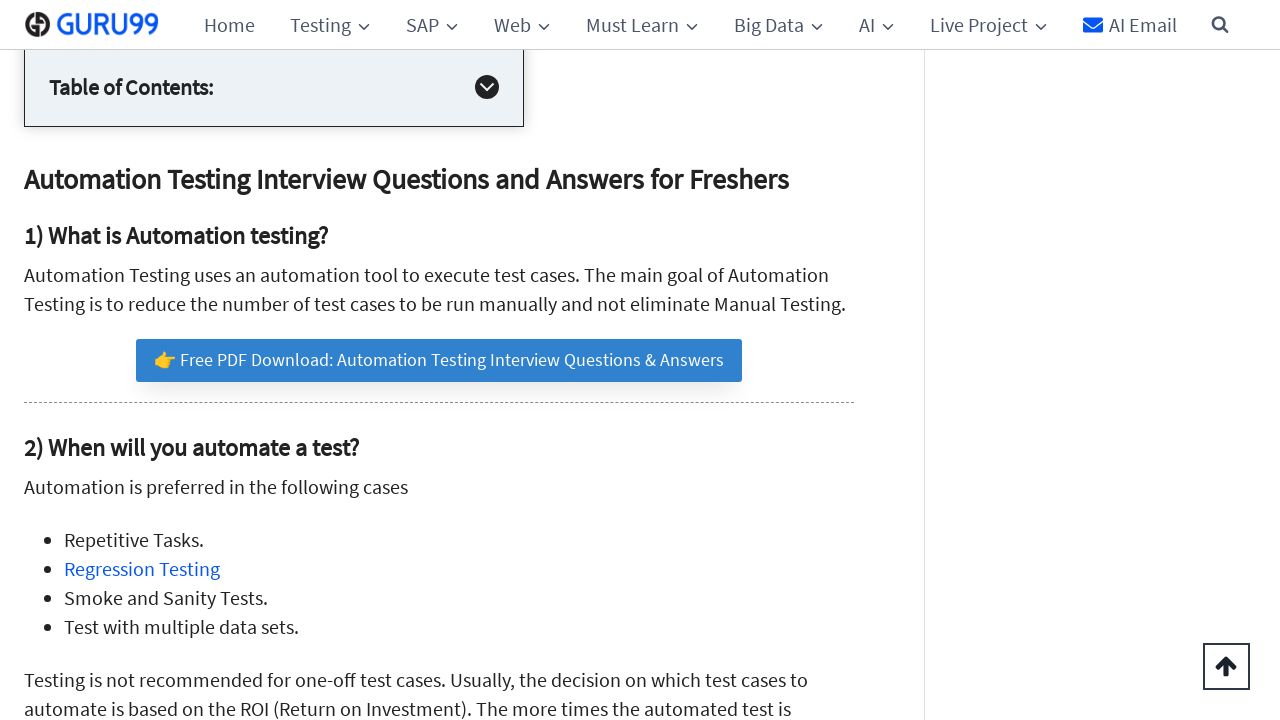